Tests error message display when entering only $1 for living expenses

Starting URL: https://www.anz.com.au/personal/home-loans/calculators-tools/much-borrow/

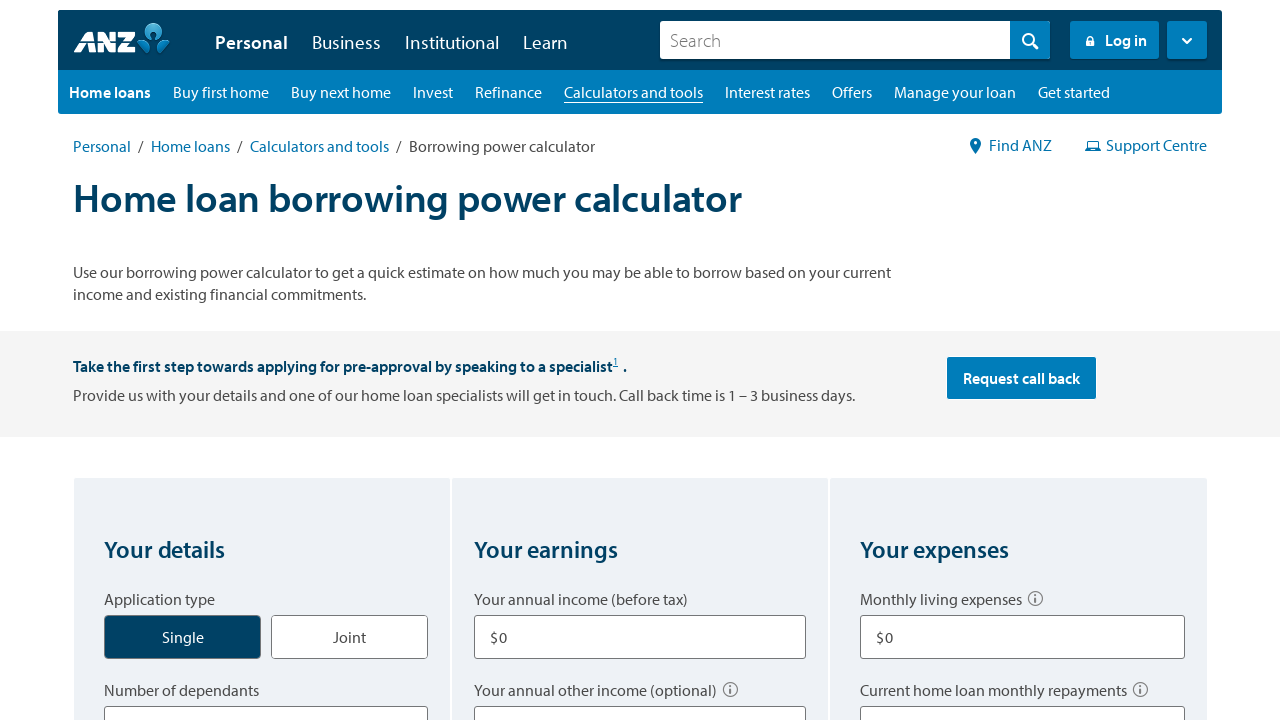

Clicked on living expenses input field at (1022, 637) on input[aria-labelledby='q3q1']
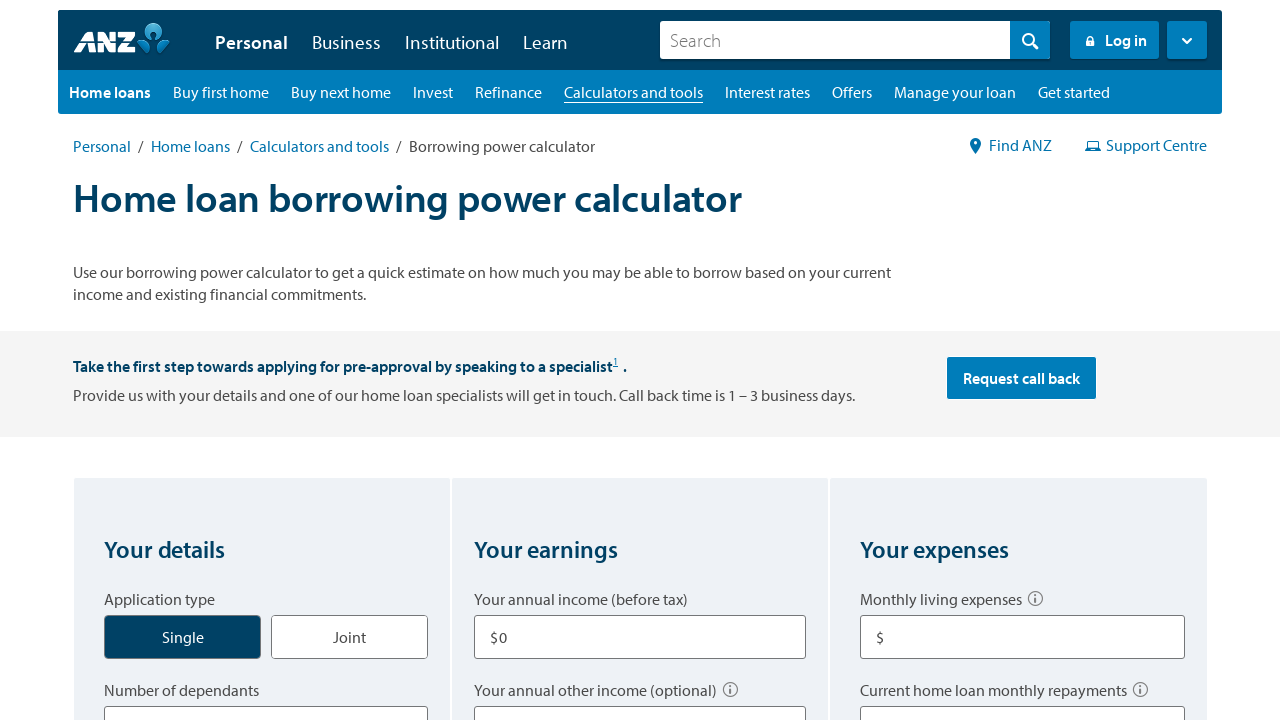

Entered $1 into living expenses field on input[aria-labelledby='q3q1']
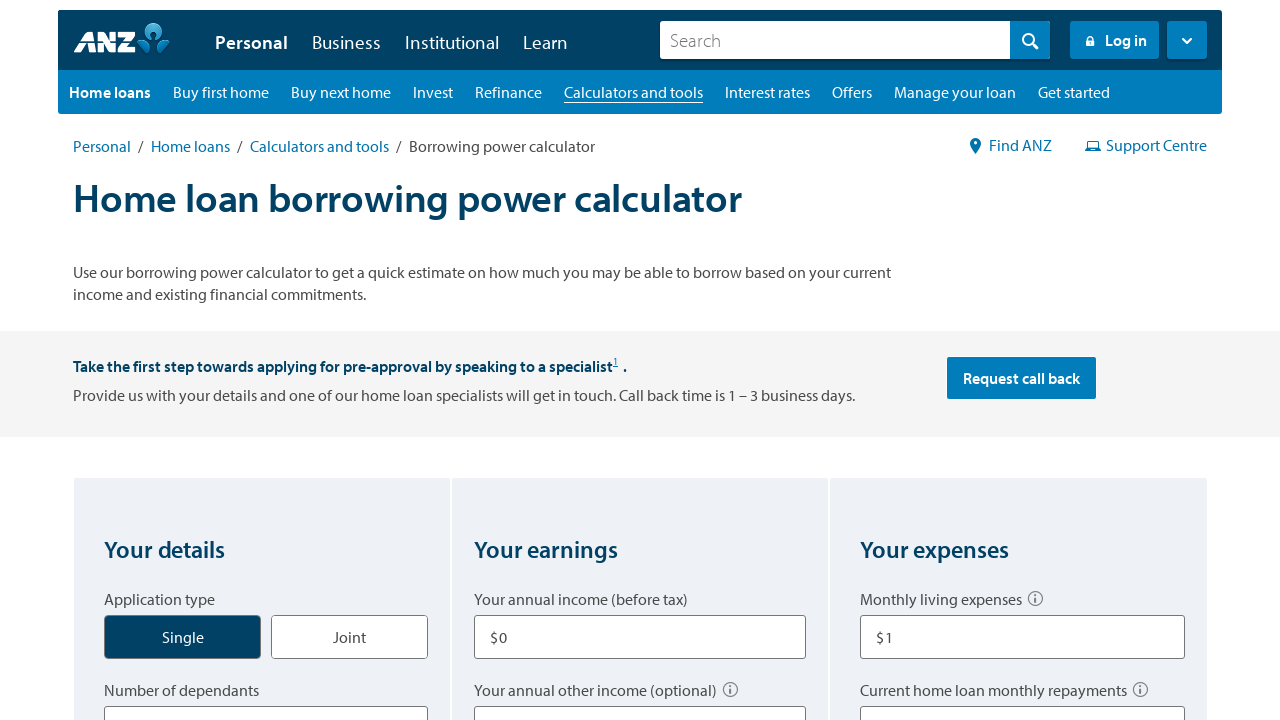

Clicked calculate button at (640, 361) on #btnBorrowCalculater
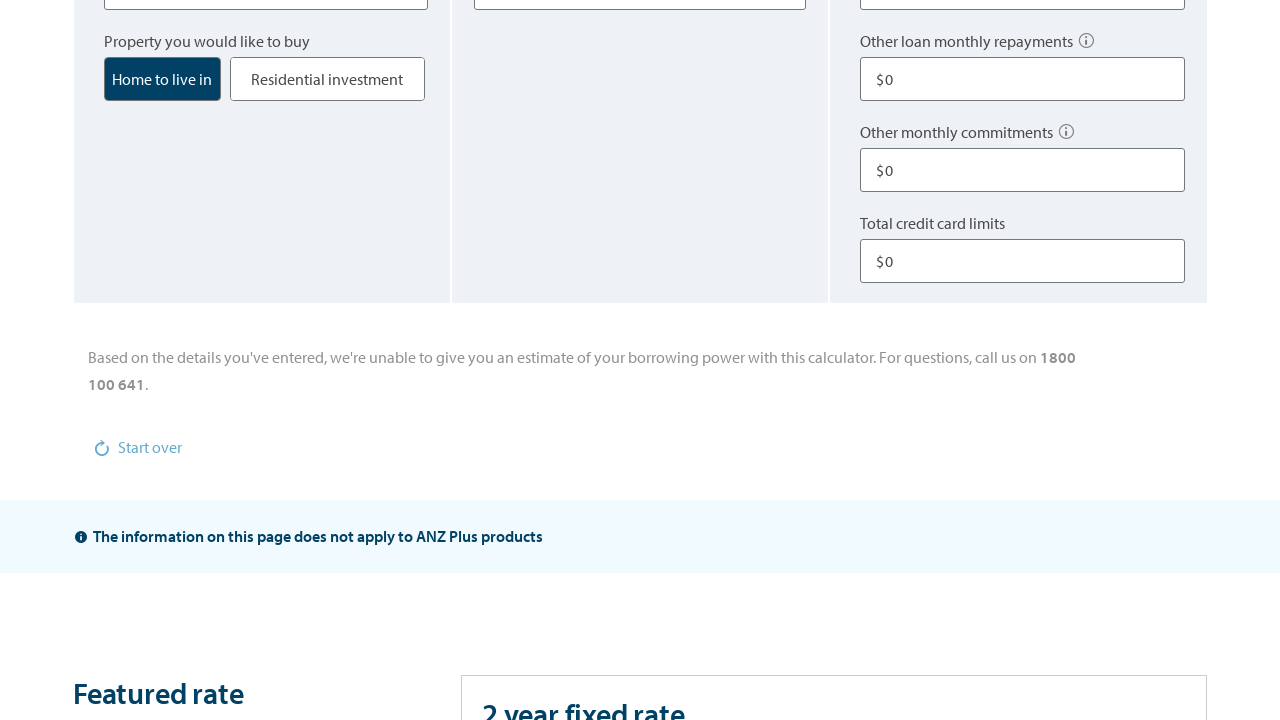

Error message appeared for invalid living expenses amount
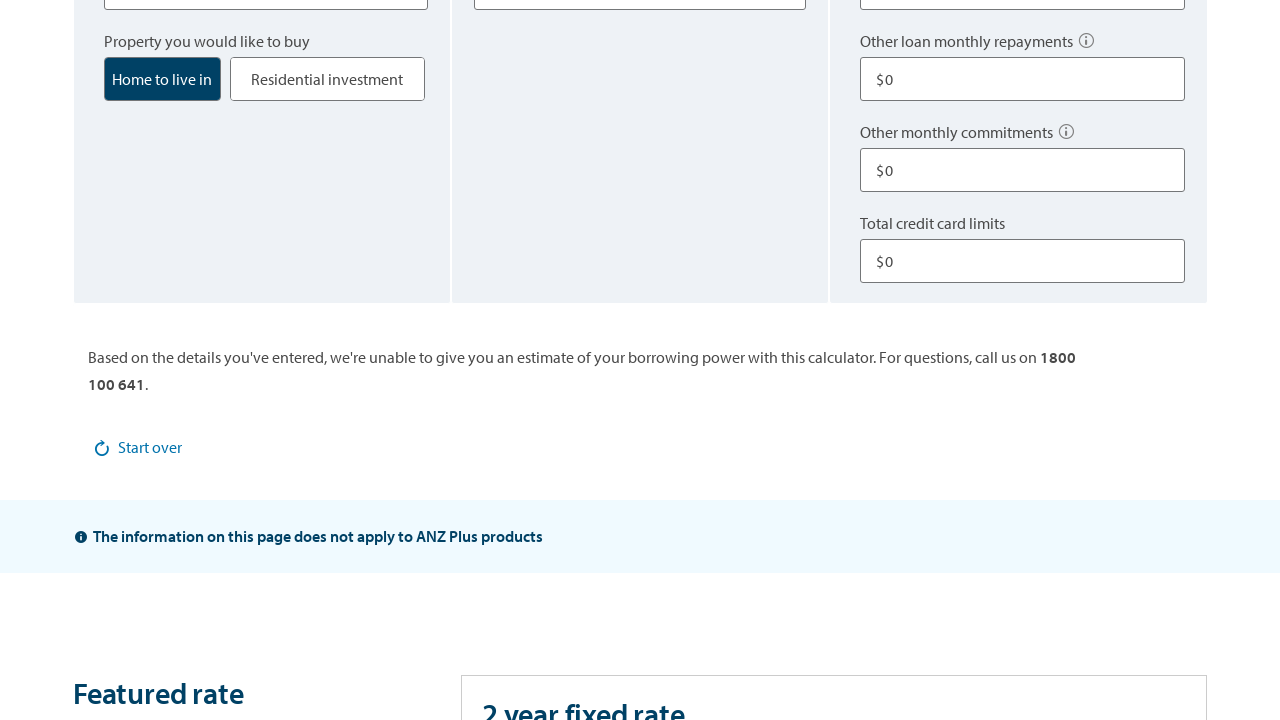

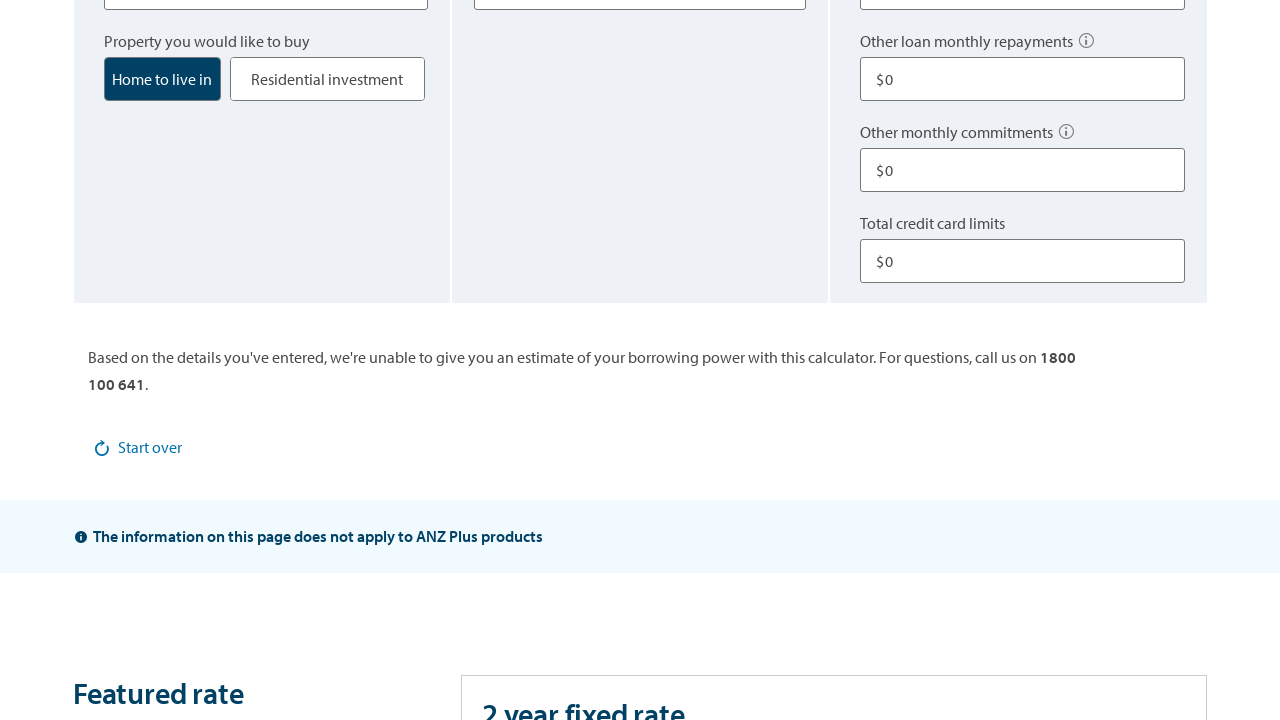